Tests that edits are saved when the input loses focus (blur event)

Starting URL: https://demo.playwright.dev/todomvc

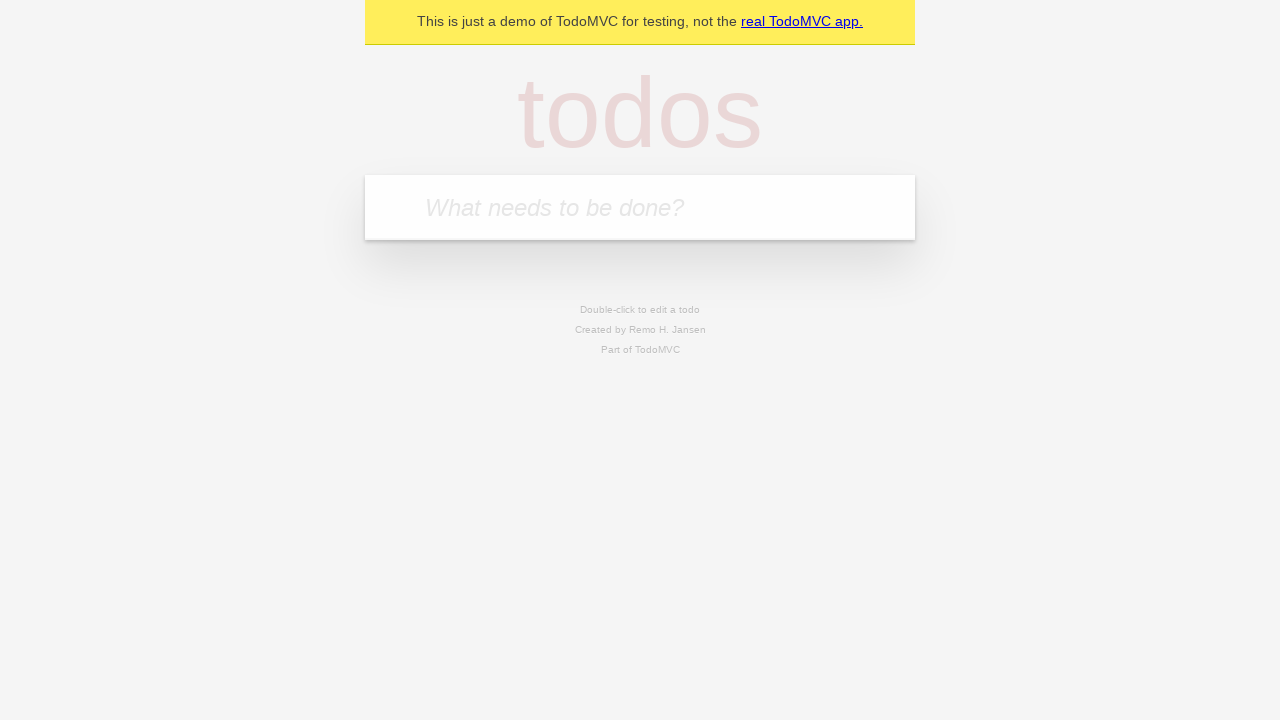

Filled input with first todo 'buy some cheese' on internal:attr=[placeholder="What needs to be done?"i]
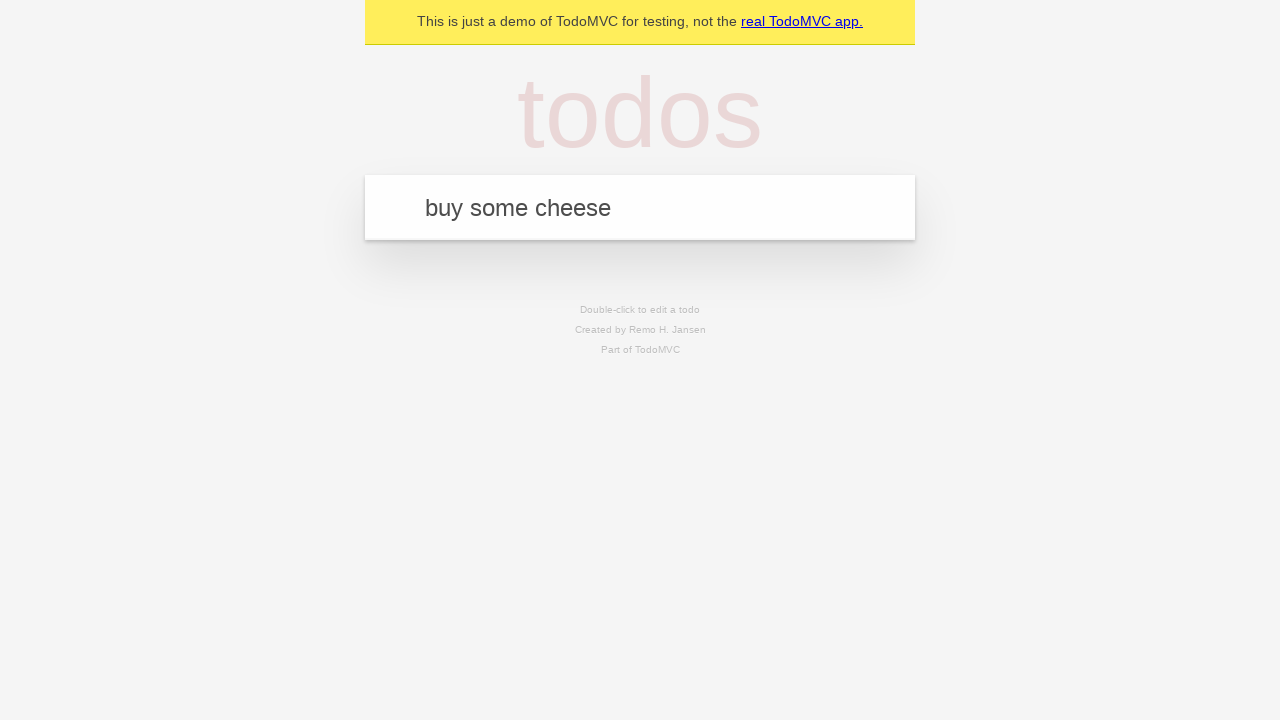

Pressed Enter to create first todo on internal:attr=[placeholder="What needs to be done?"i]
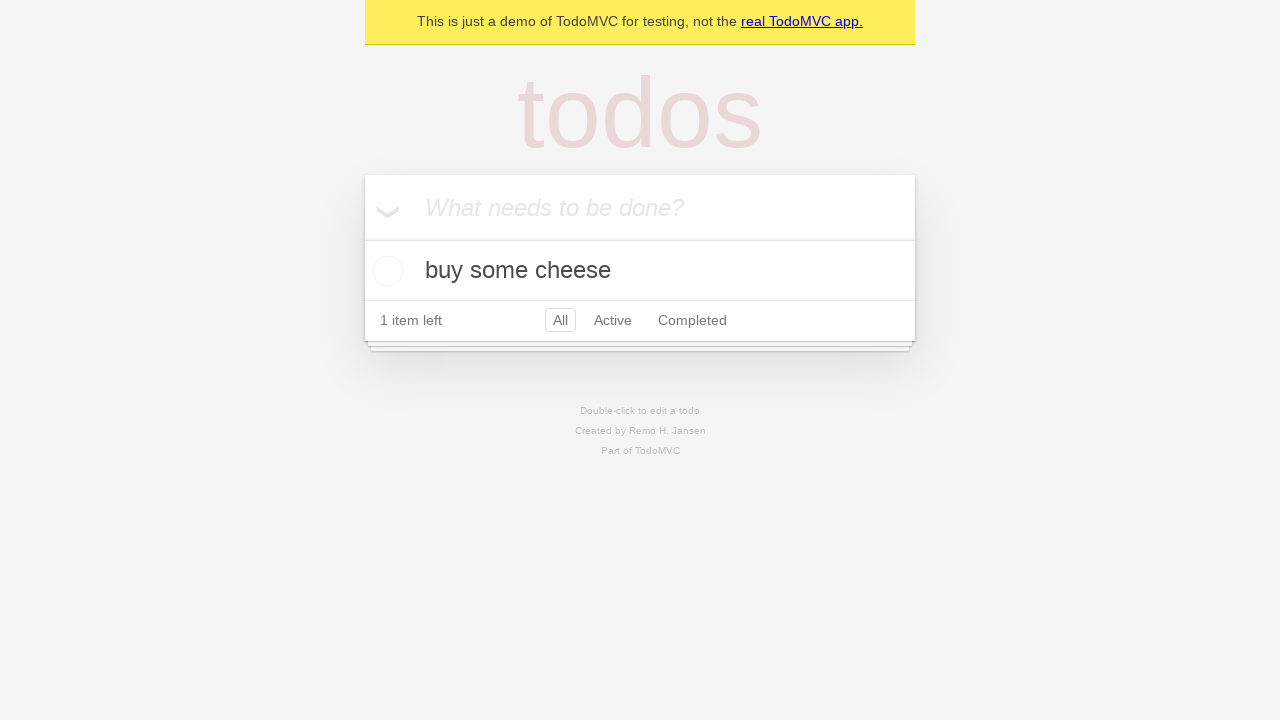

Filled input with second todo 'feed the cat' on internal:attr=[placeholder="What needs to be done?"i]
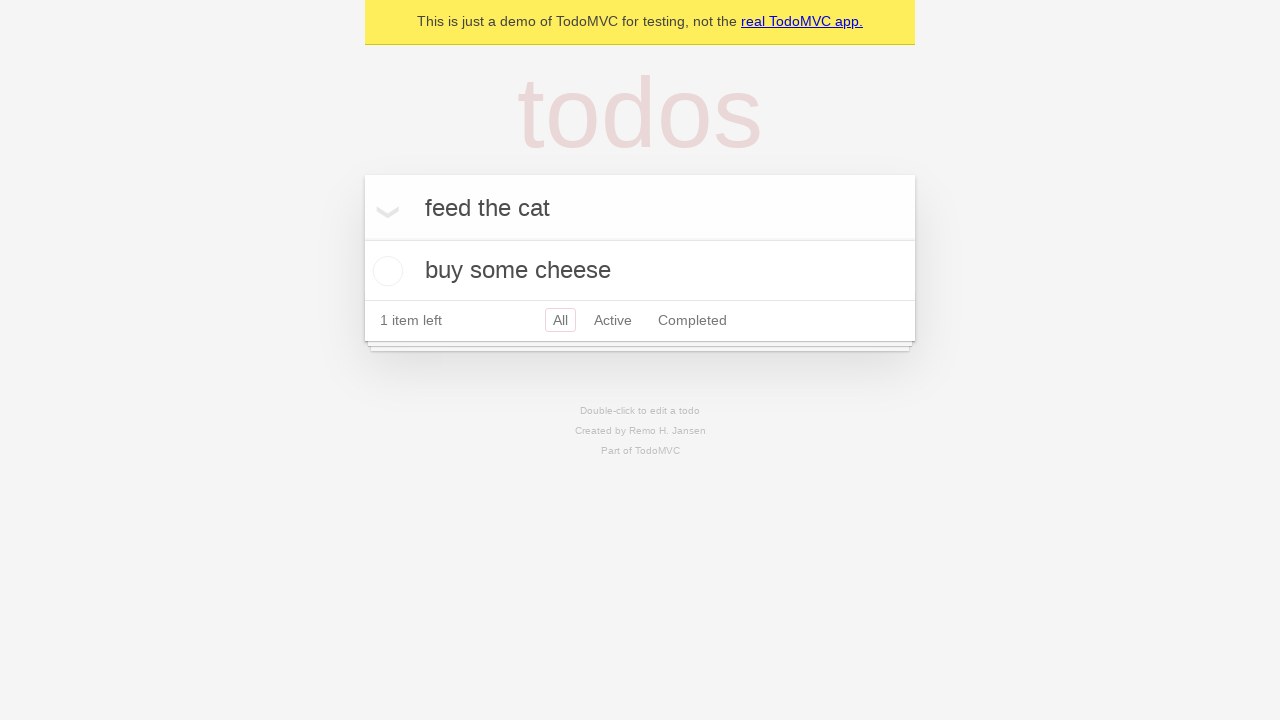

Pressed Enter to create second todo on internal:attr=[placeholder="What needs to be done?"i]
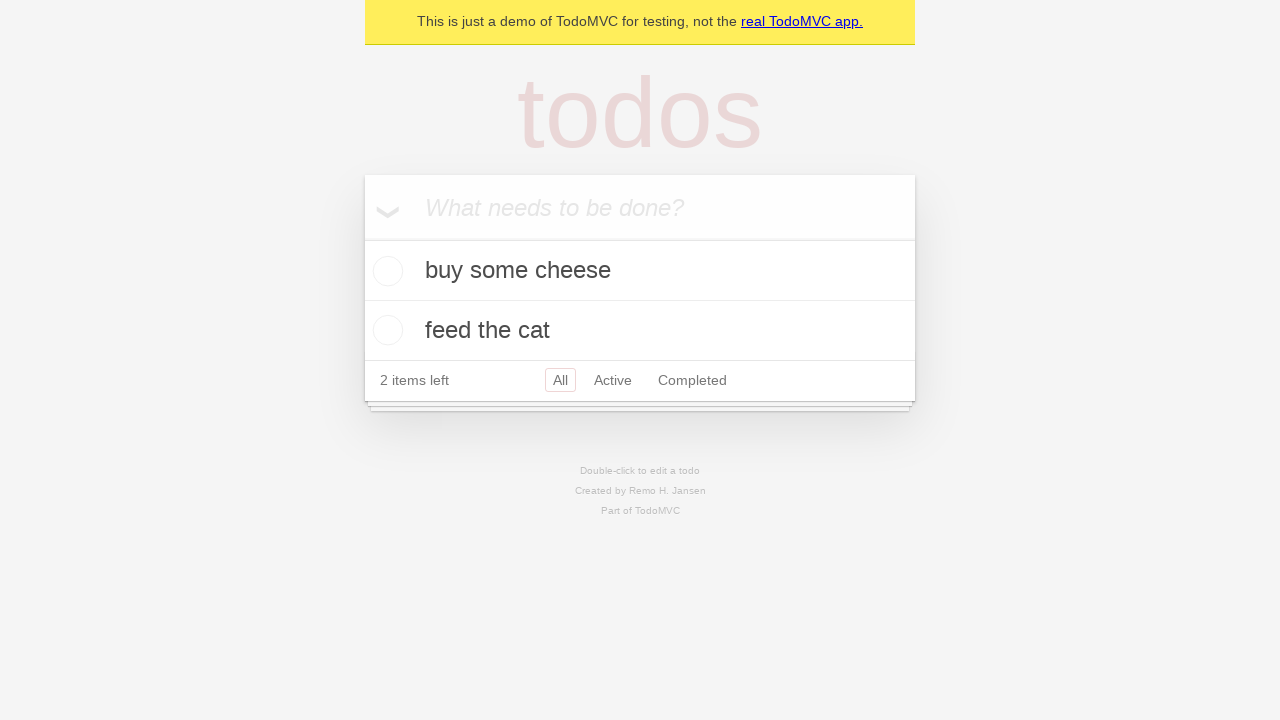

Filled input with third todo 'book a doctors appointment' on internal:attr=[placeholder="What needs to be done?"i]
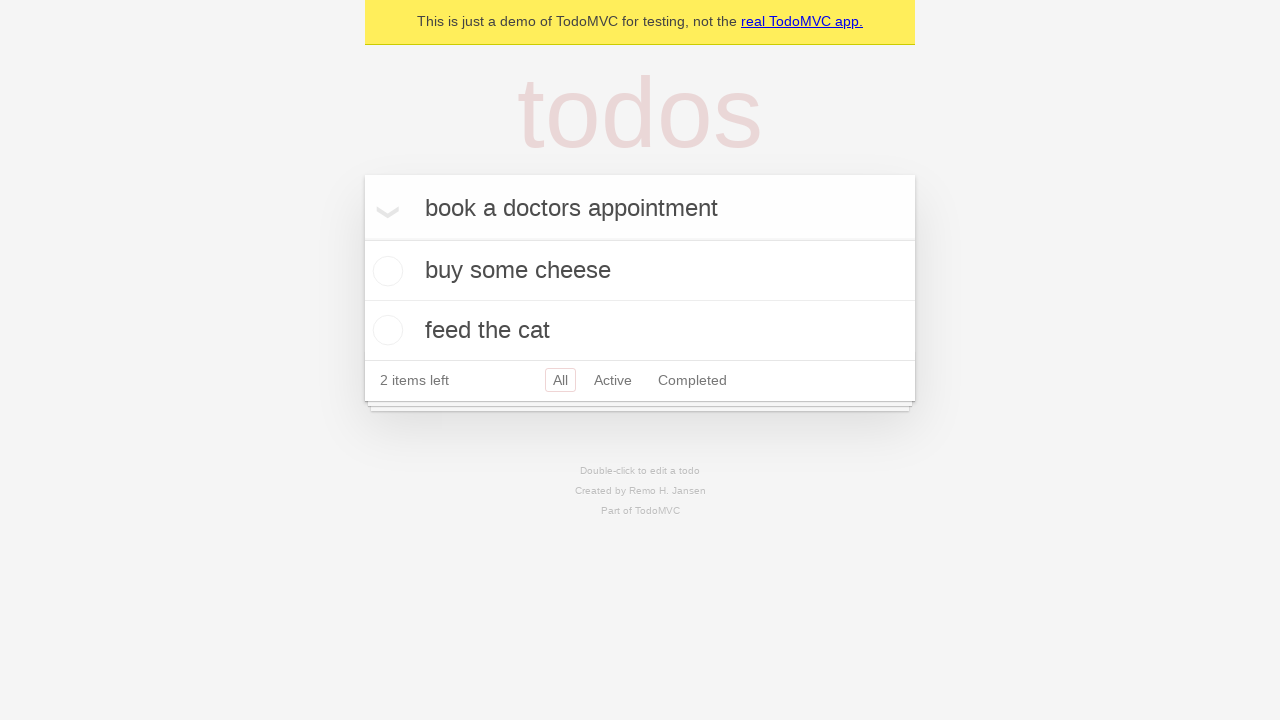

Pressed Enter to create third todo on internal:attr=[placeholder="What needs to be done?"i]
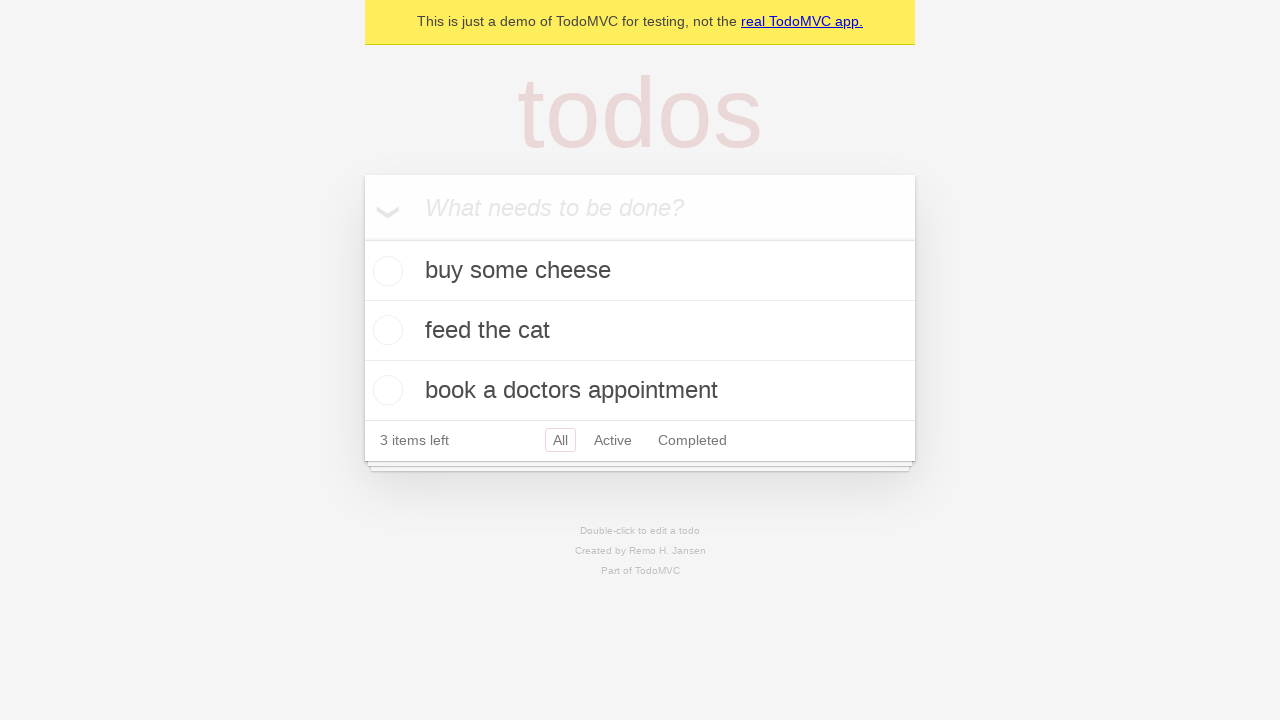

Double-clicked second todo to enter edit mode at (640, 331) on internal:testid=[data-testid="todo-item"s] >> nth=1
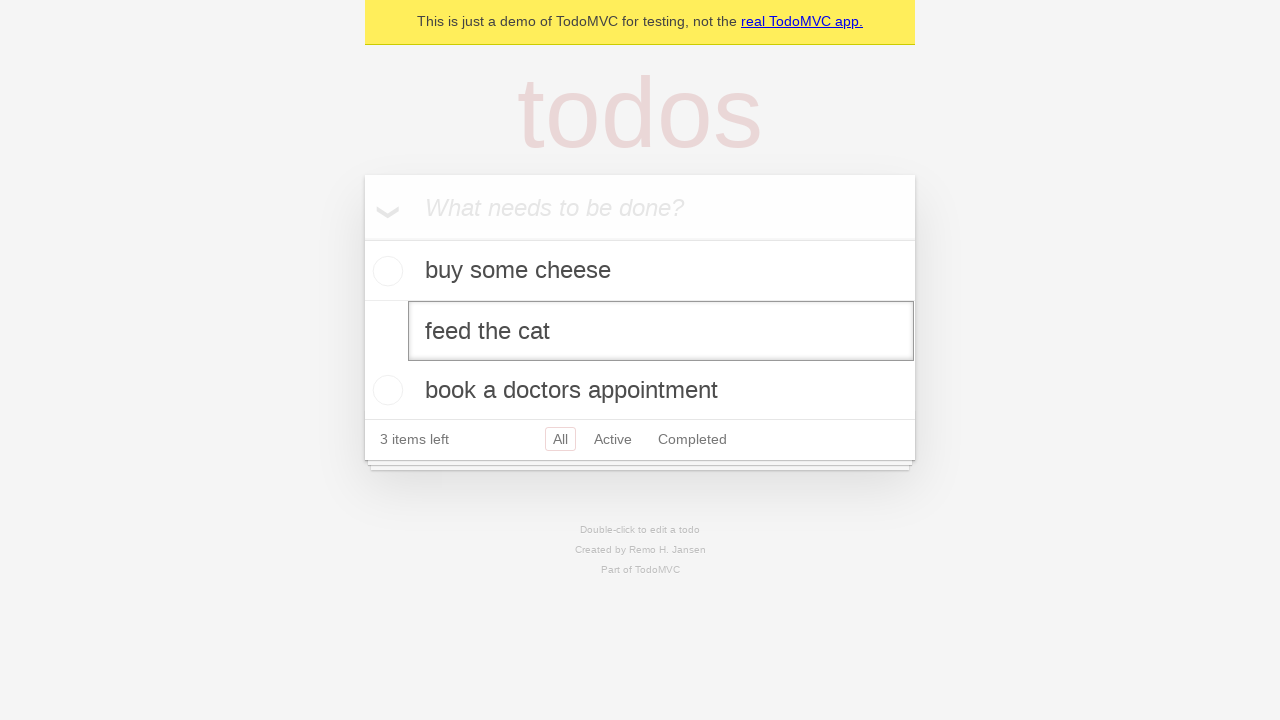

Filled edit field with new text 'buy some sausages' on internal:testid=[data-testid="todo-item"s] >> nth=1 >> internal:role=textbox[nam
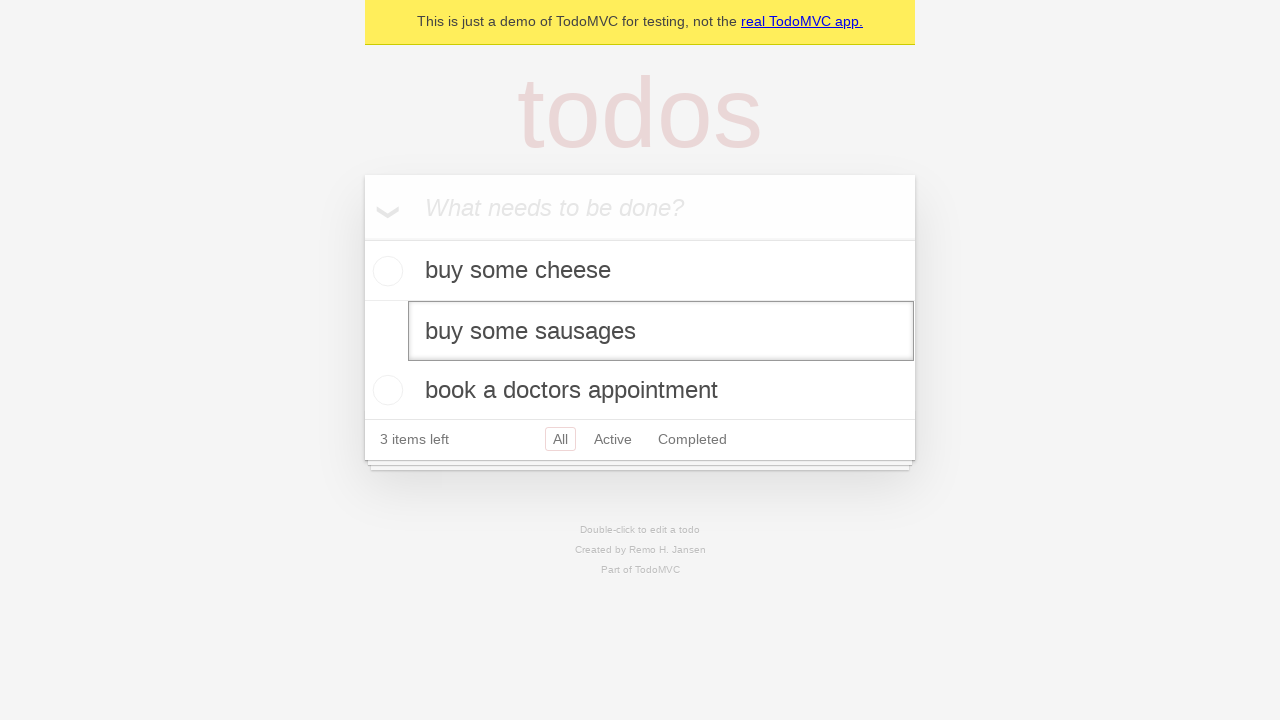

Dispatched blur event to save edit
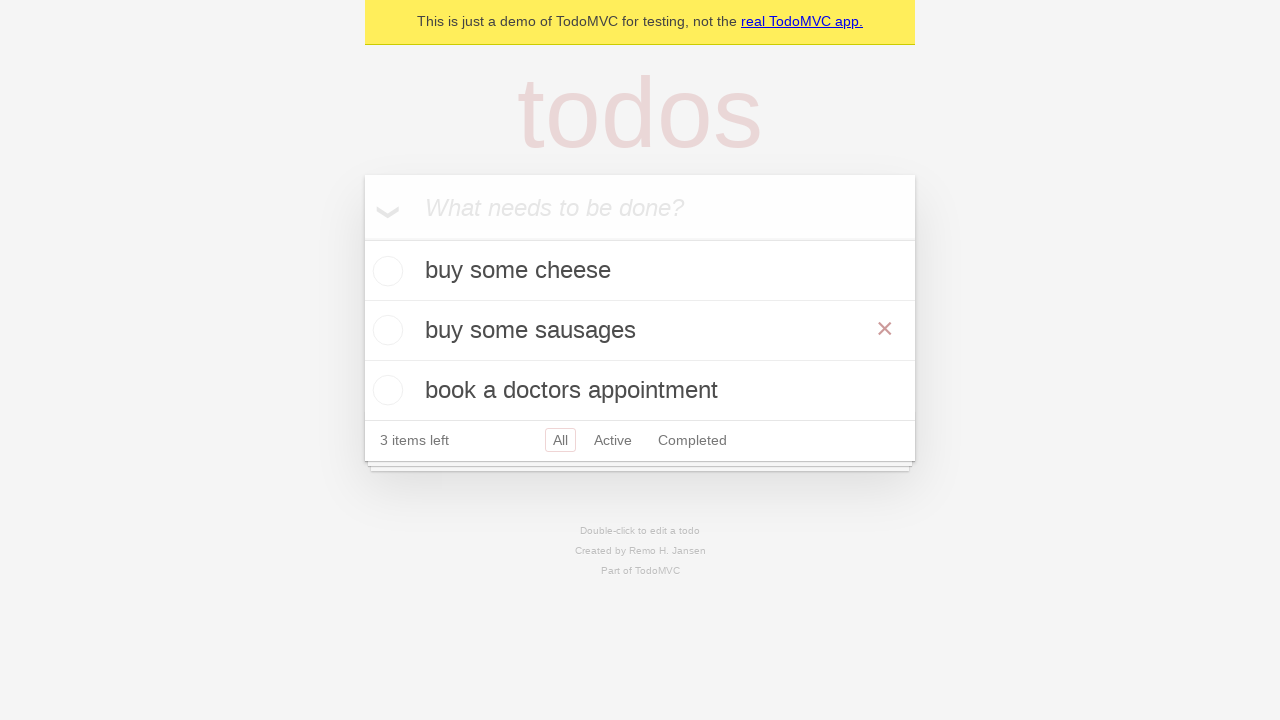

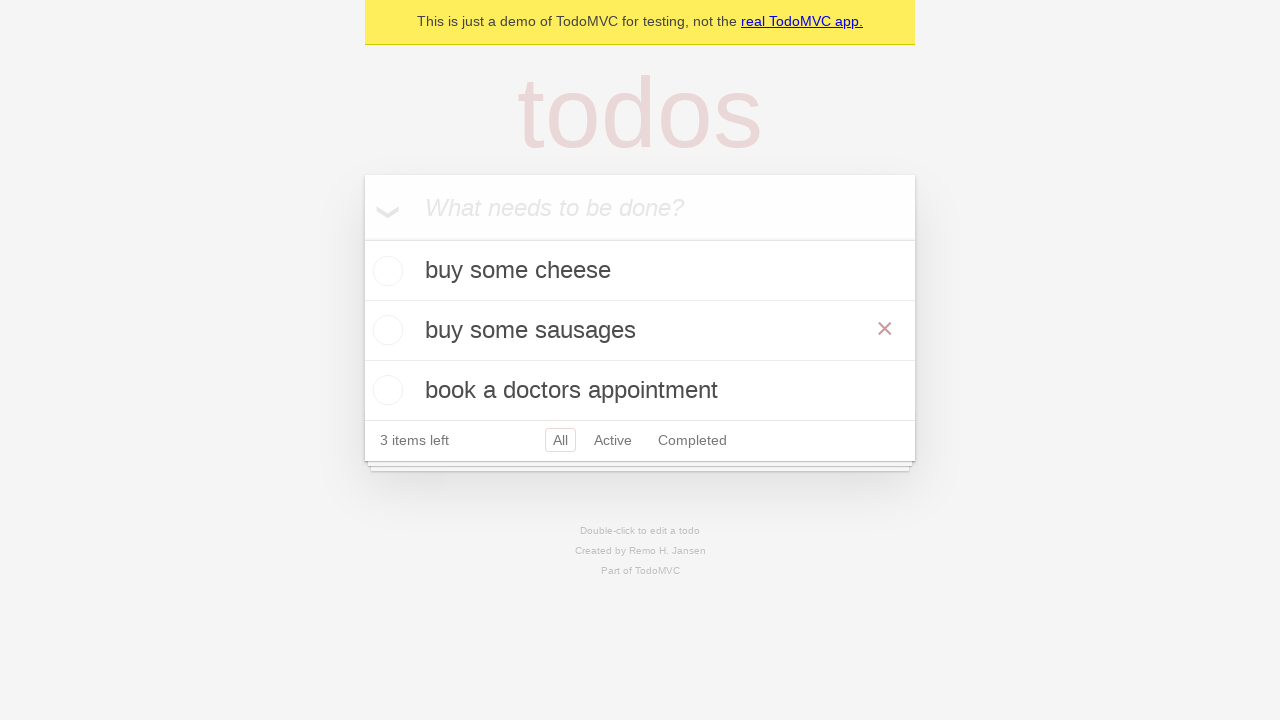